Tests browser window dimension manipulation by setting a specific window size, then maximizing the window, and navigating to the RedBus website.

Starting URL: https://www.redbus.in/

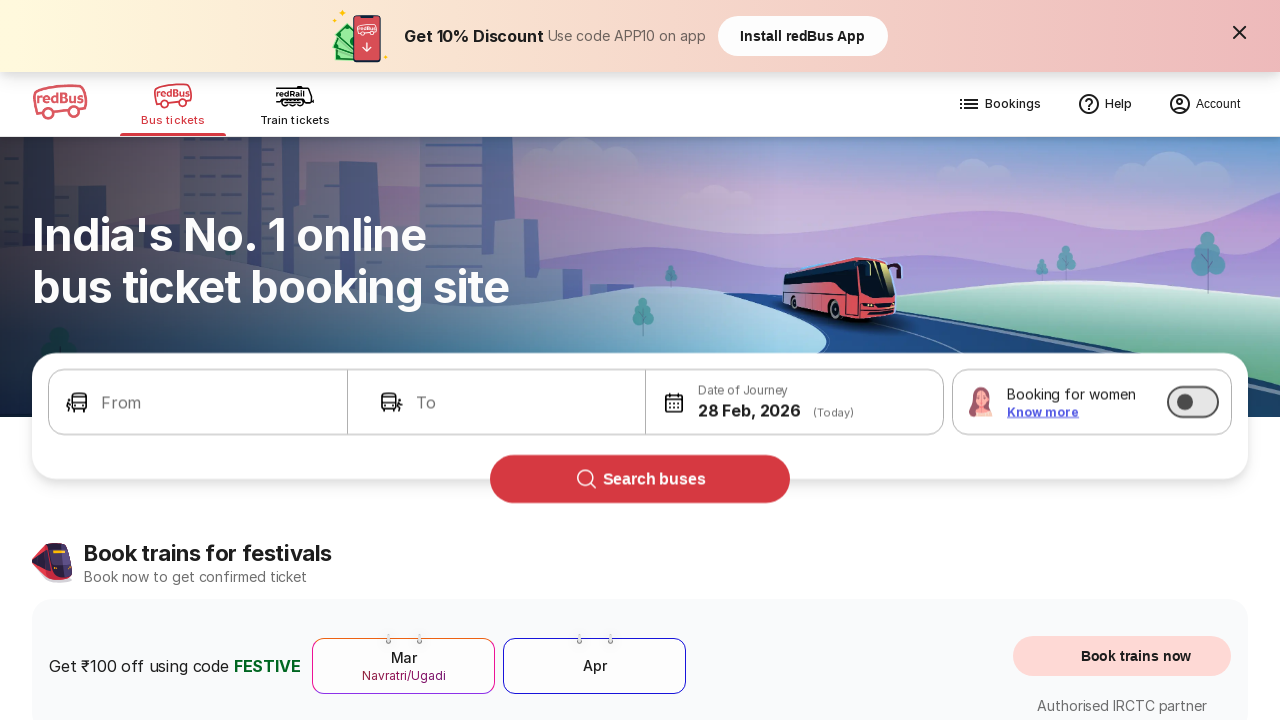

Set browser window size to 500x700 pixels
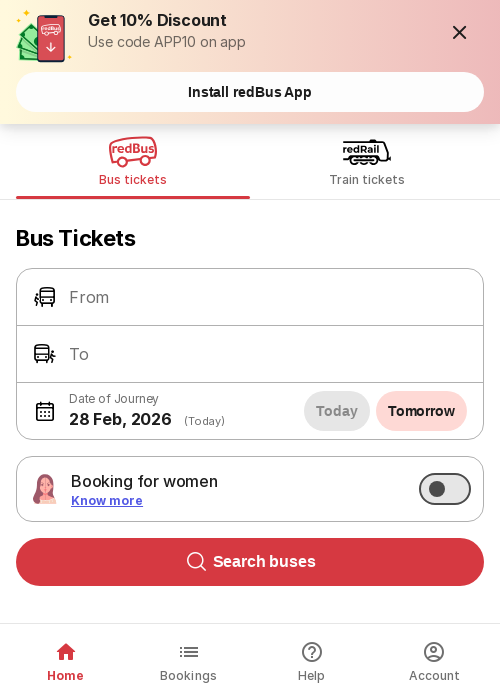

Maximized browser window by setting viewport to 1920x1080 pixels
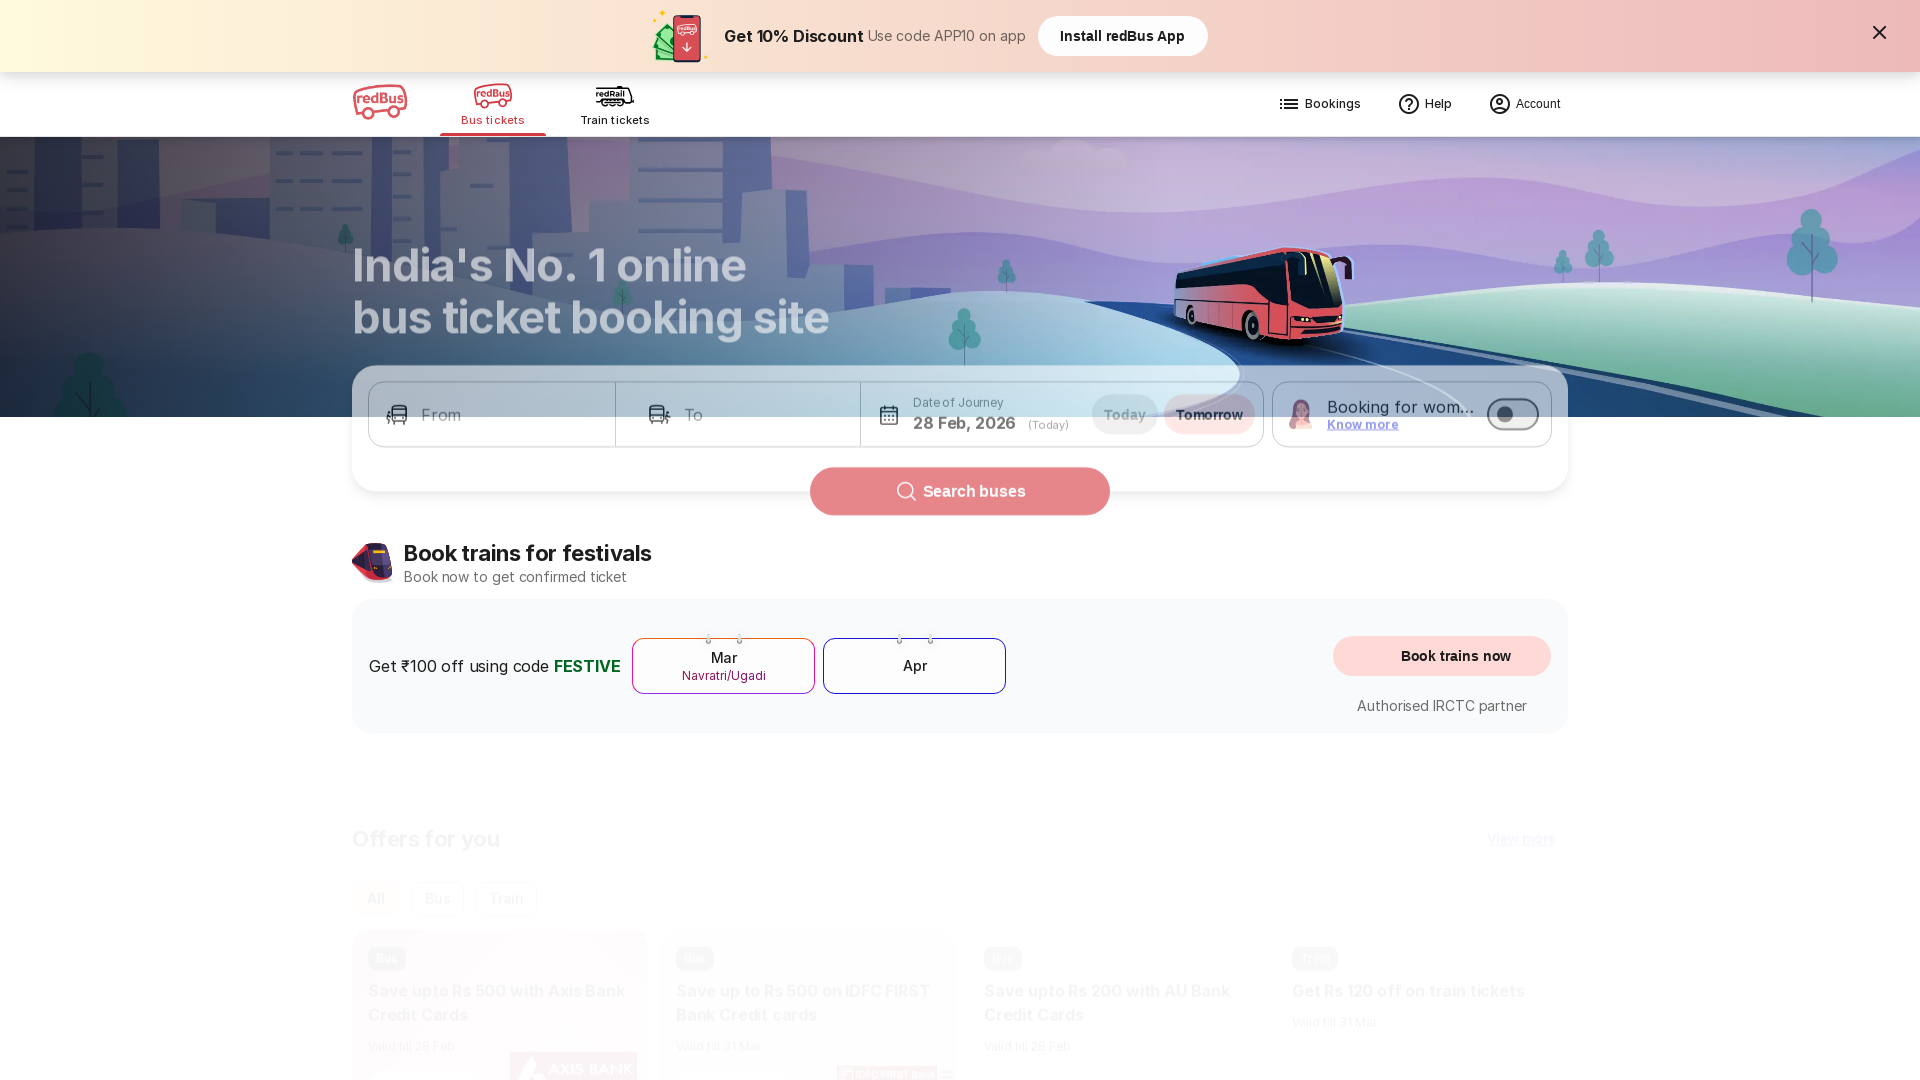

Navigated to RedBus website at https://www.redbus.in/
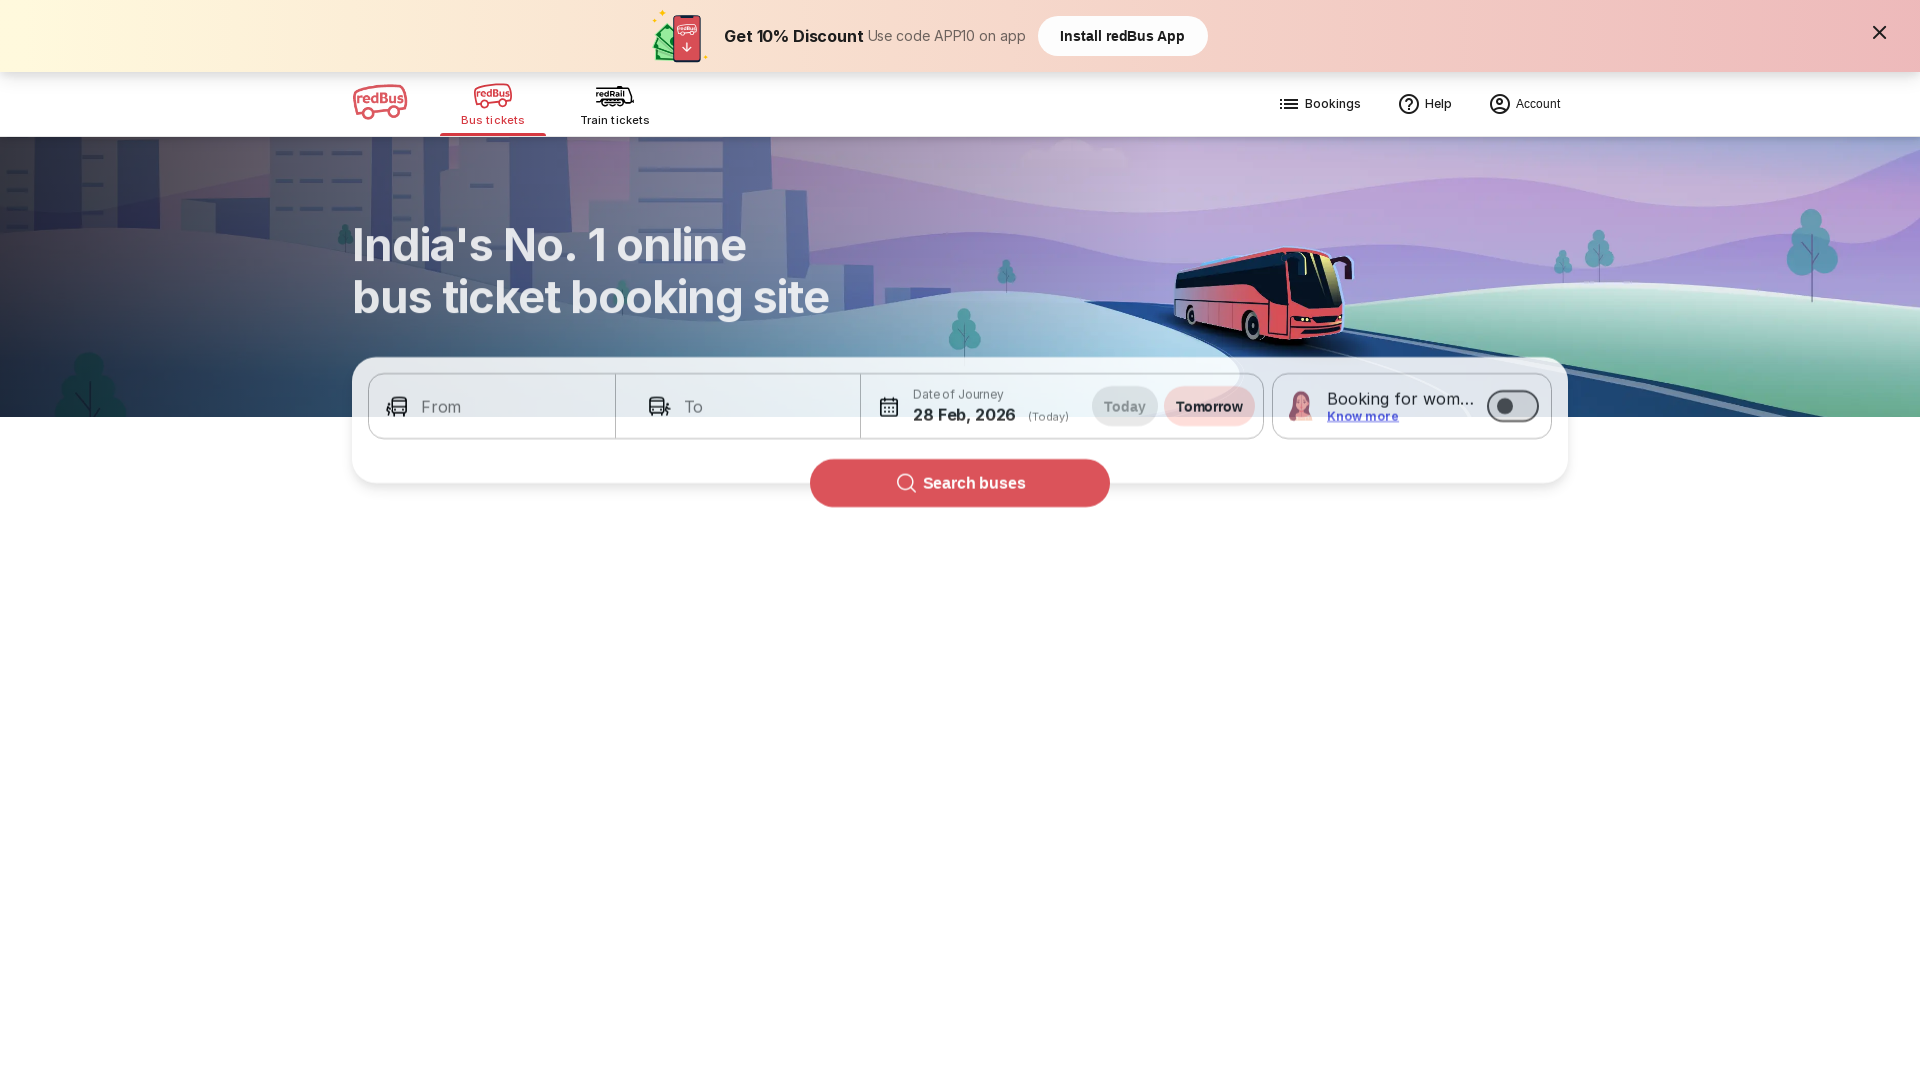

RedBus website fully loaded - network idle state reached
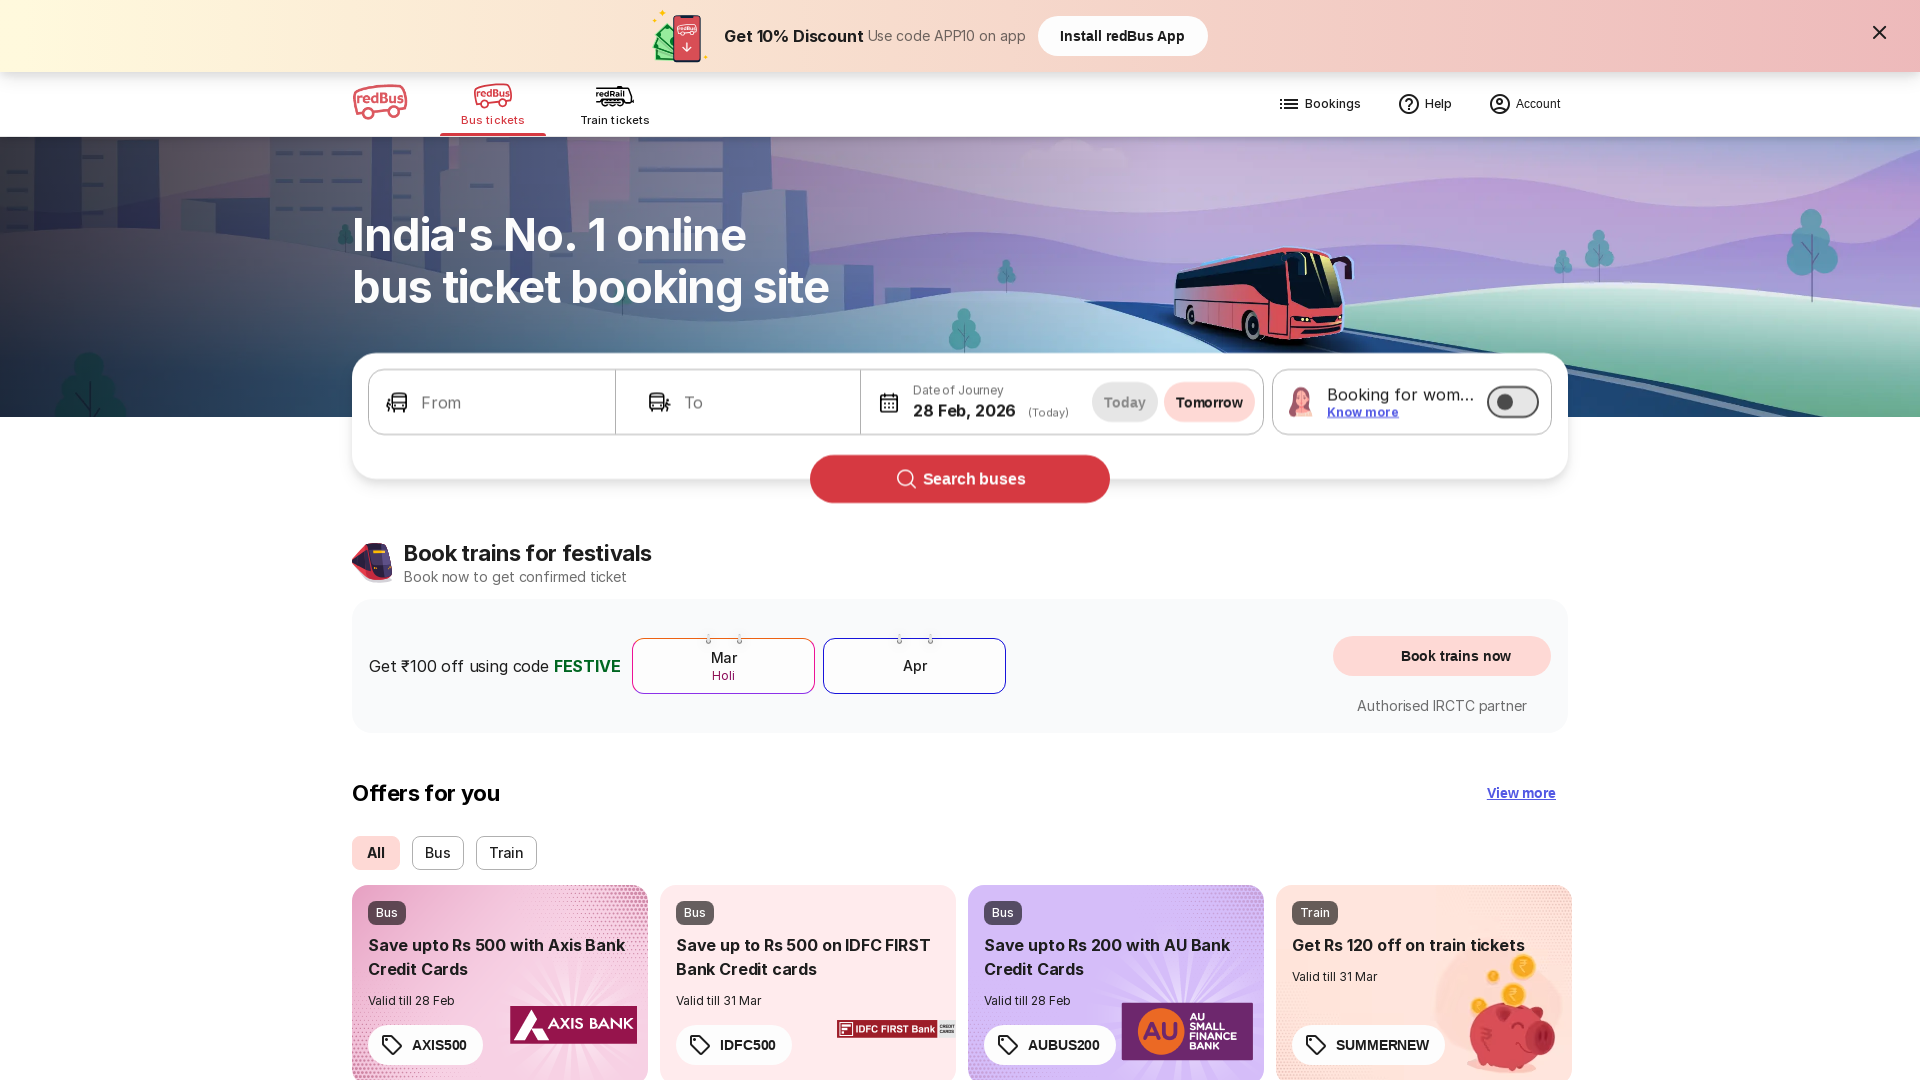

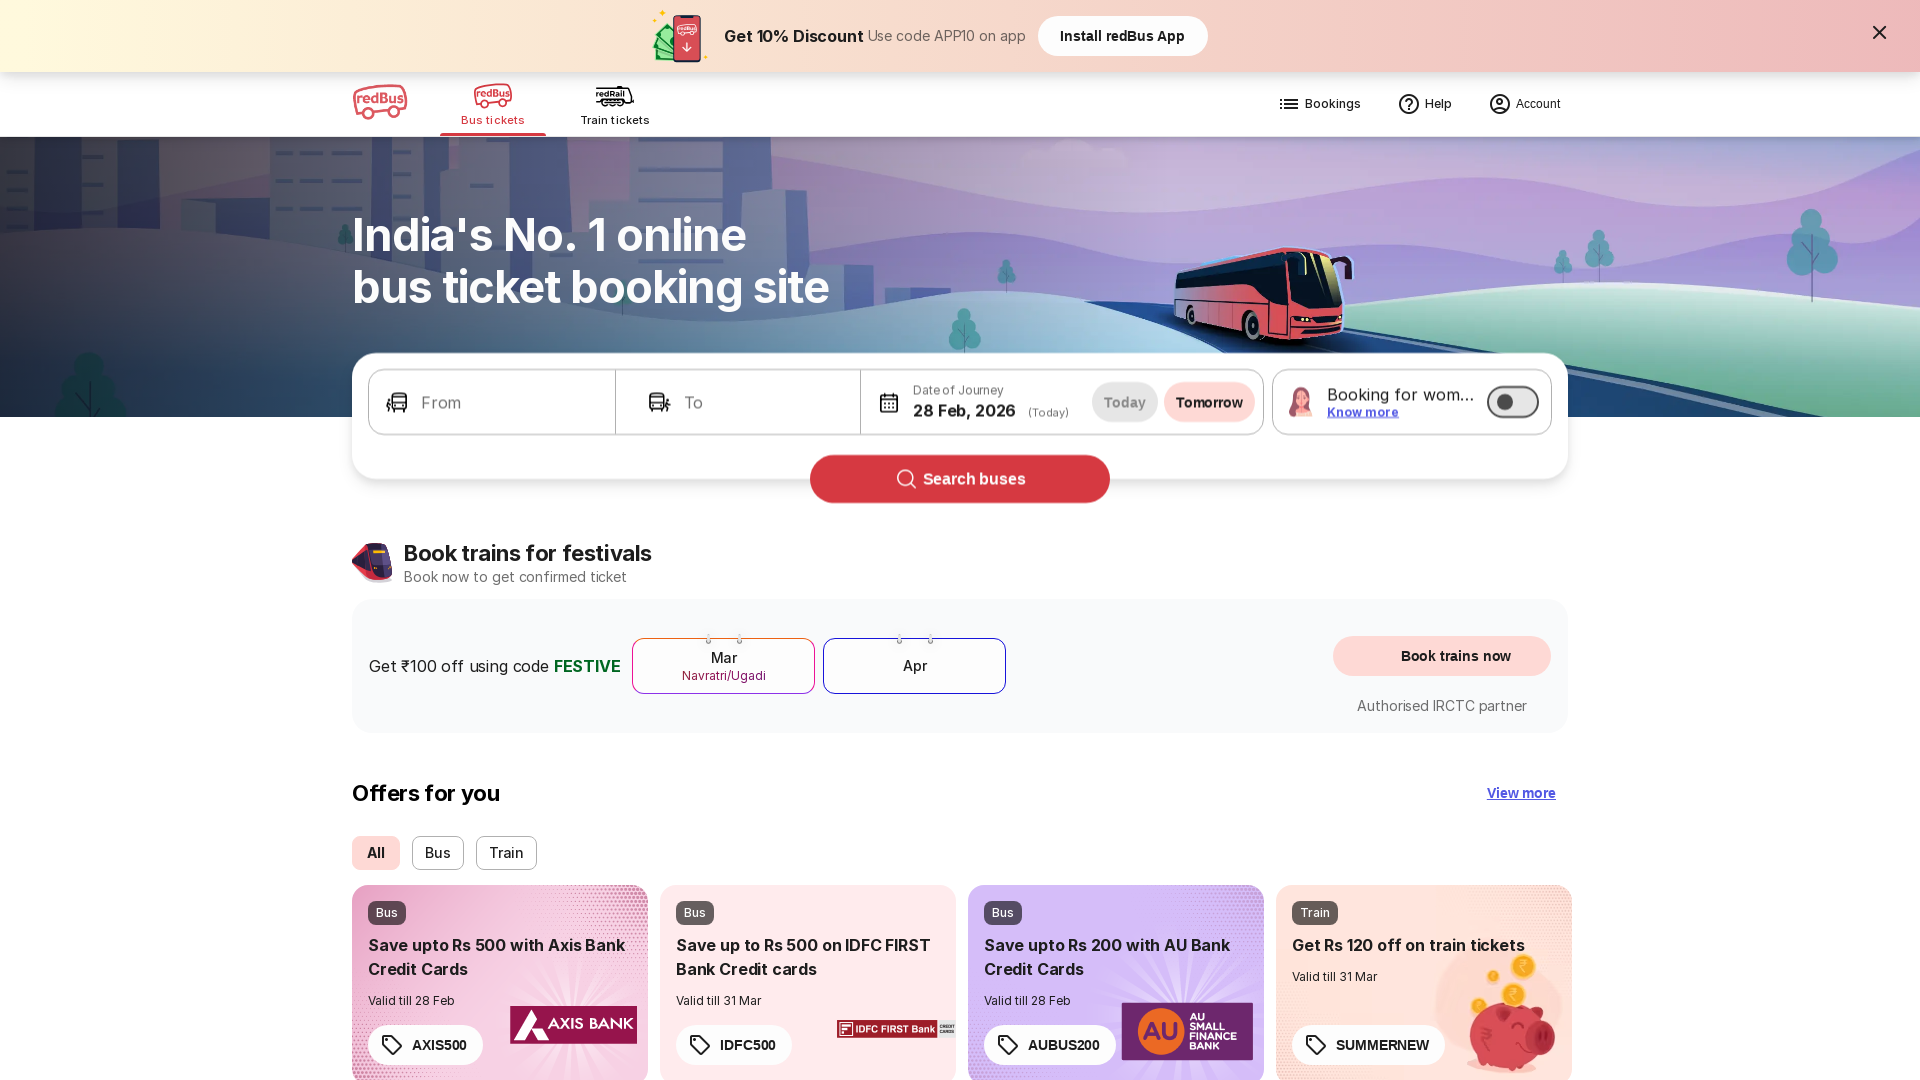